Tests adding a new todo item to a todo list application by entering text and pressing Enter

Starting URL: https://todolist.james.am/

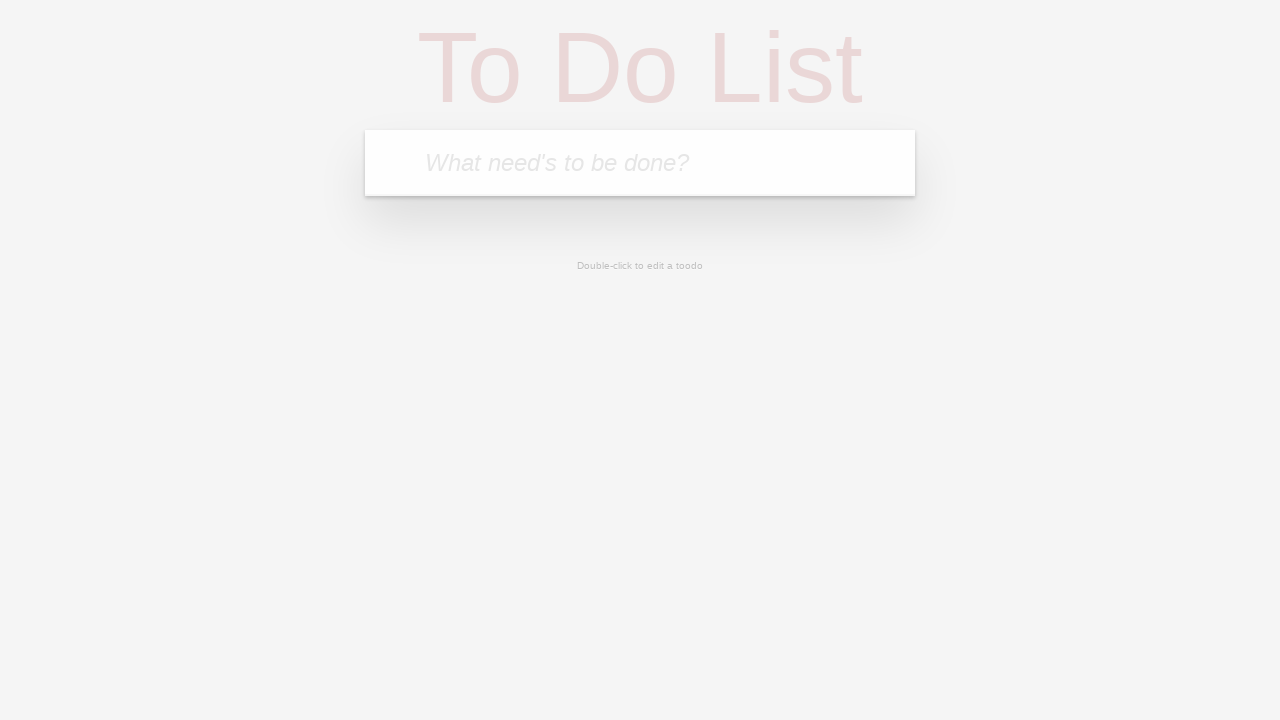

Waited for todo input field to be available
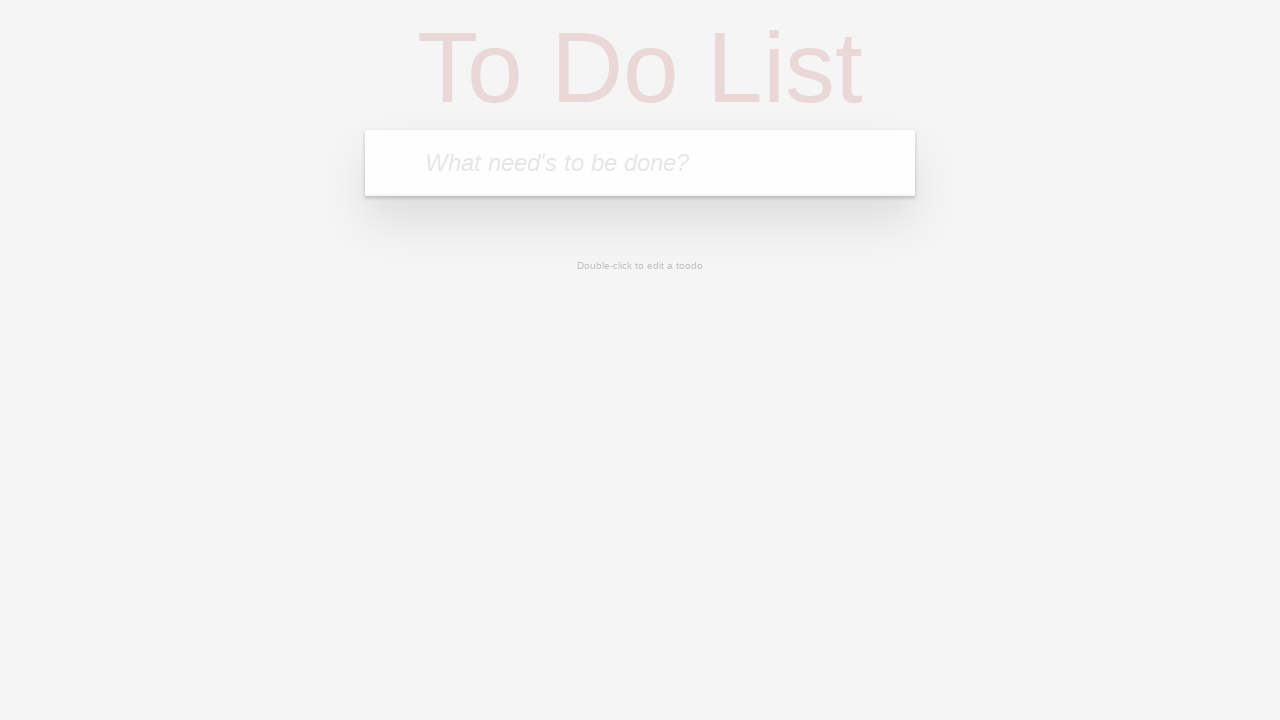

Filled todo input field with 'Buy groceries' on .new-todo
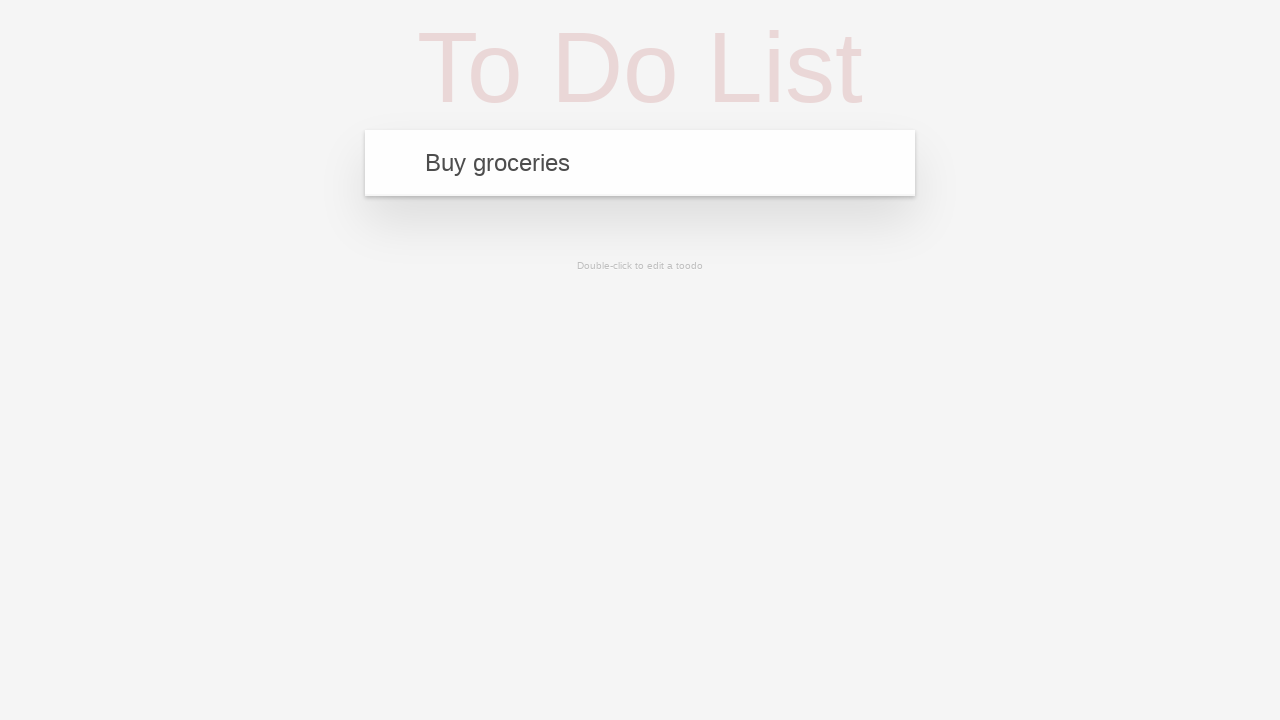

Pressed Enter to add the todo item on .new-todo
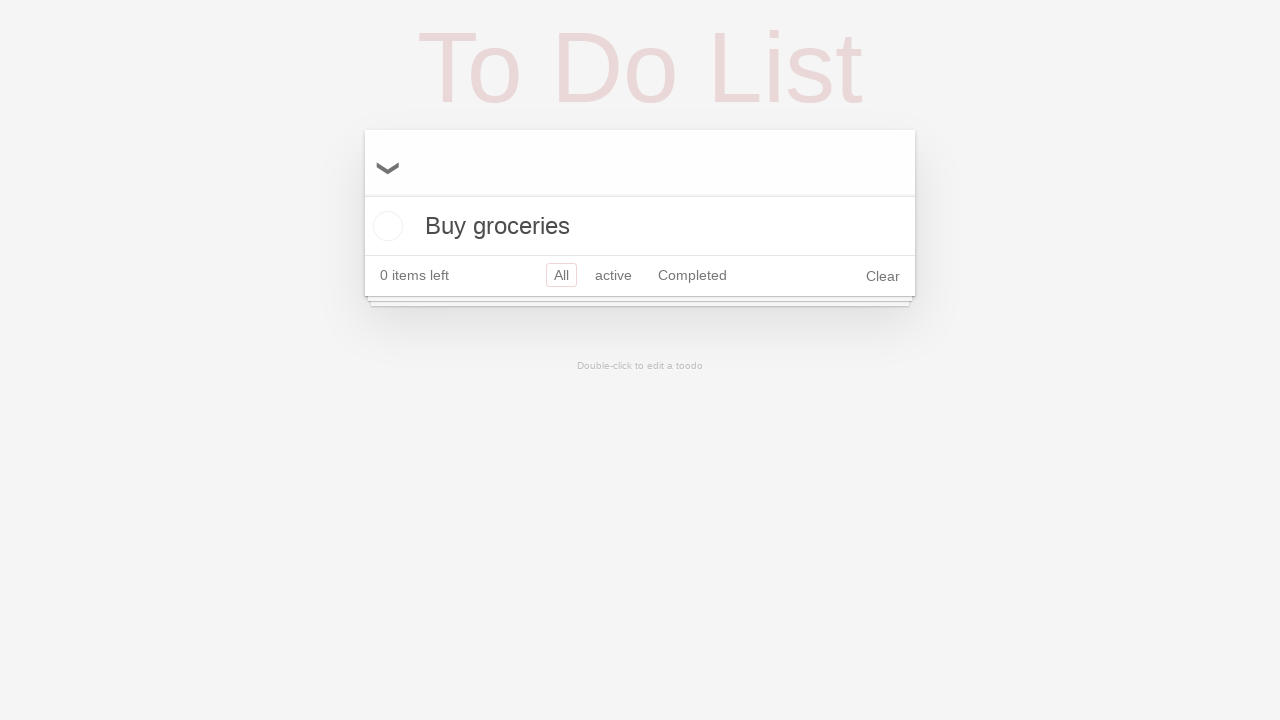

Verified that 'Buy groceries' todo item was added to the list
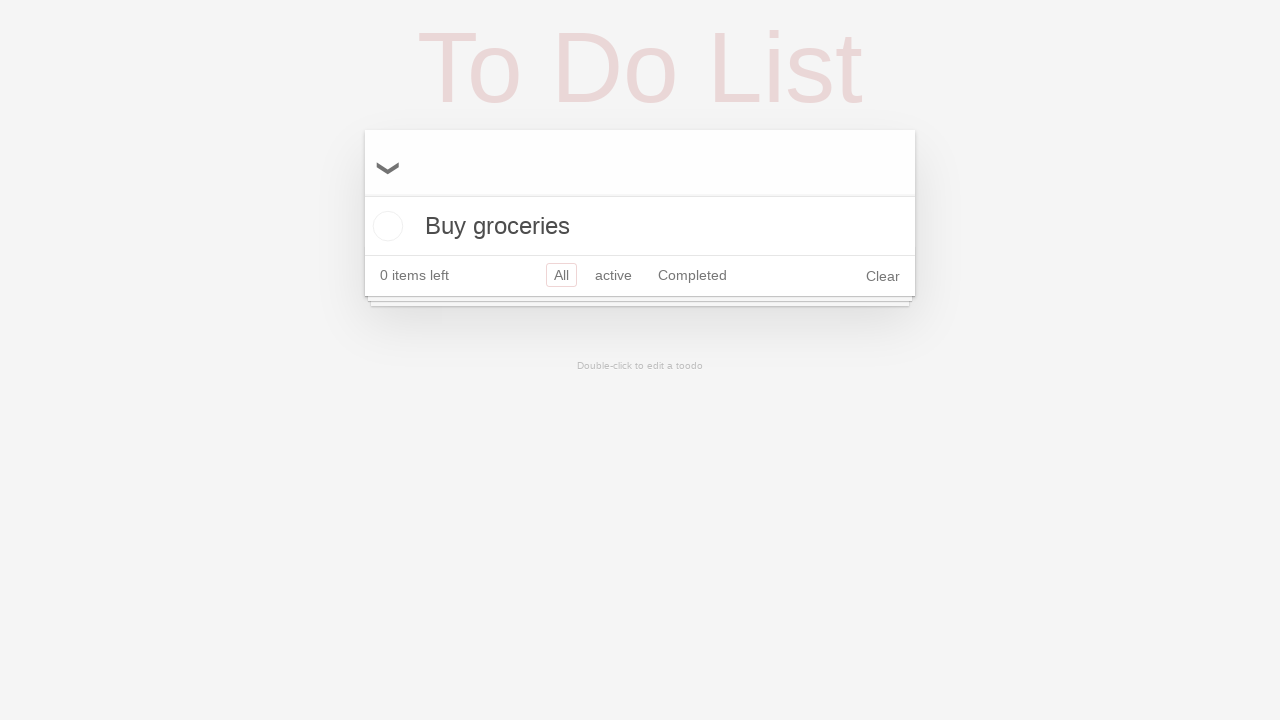

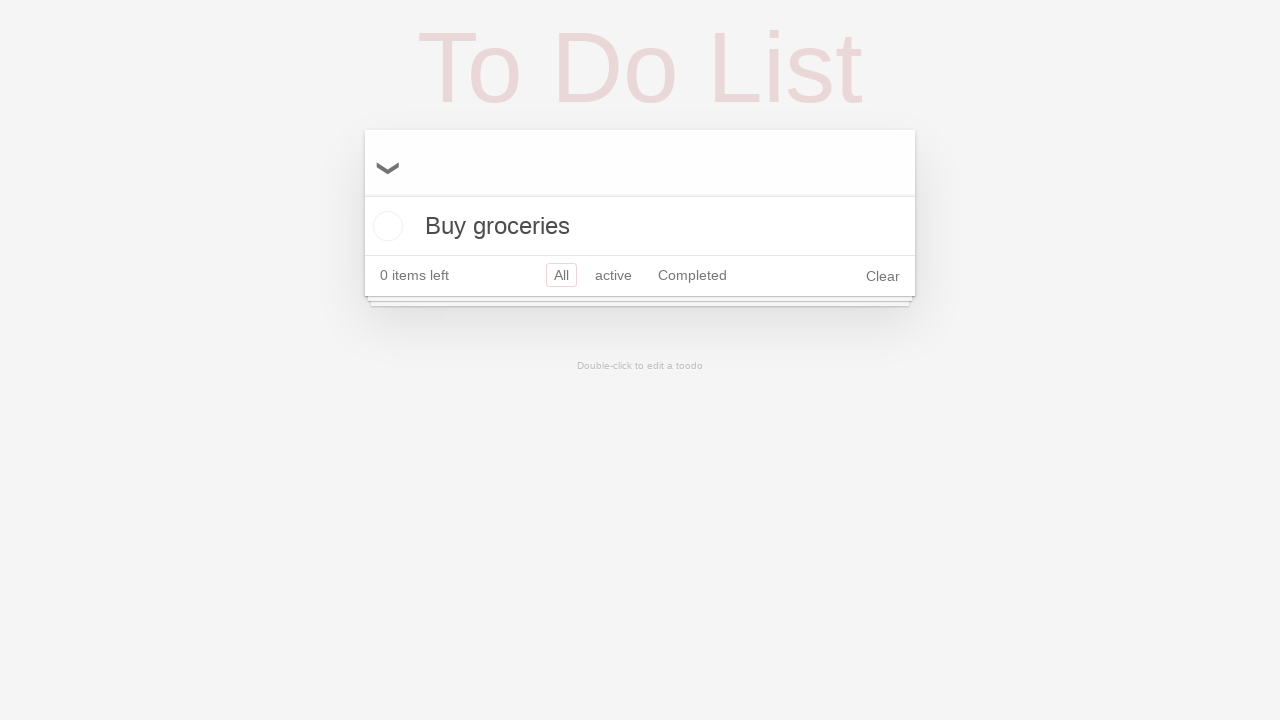